Tests navigation to the ABC browse page and verifies that the table headers (Language, Author, Date, Comments, Rate) are present.

Starting URL: http://www.99-bottles-of-beer.net/

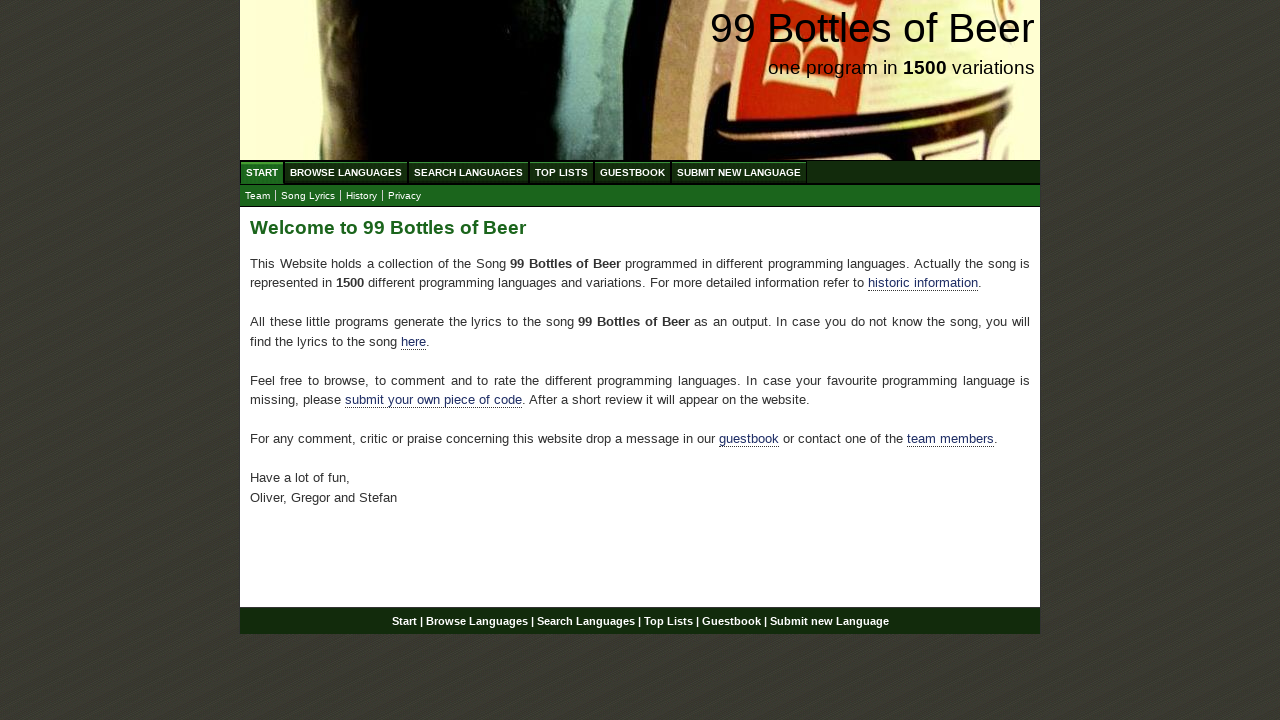

Clicked on Browse Languages (ABC) link at (346, 172) on xpath=//li/a[@href='/abc.html']
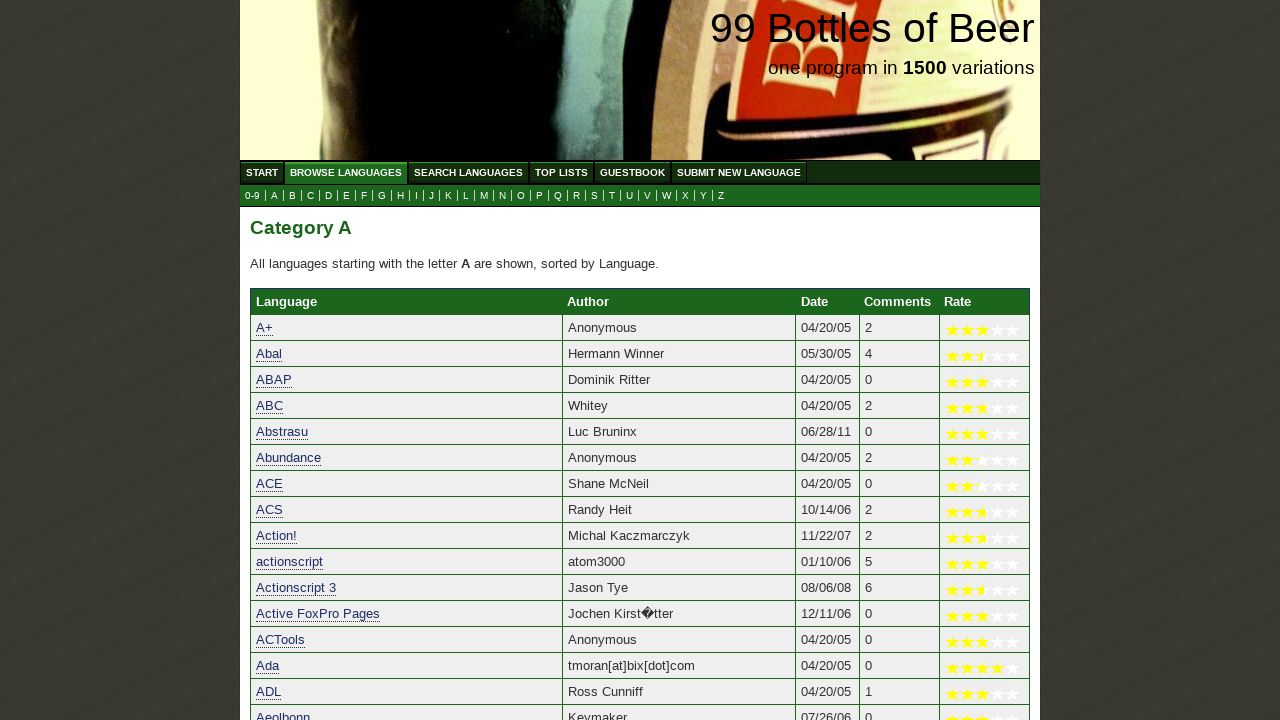

First table header (Language) is visible
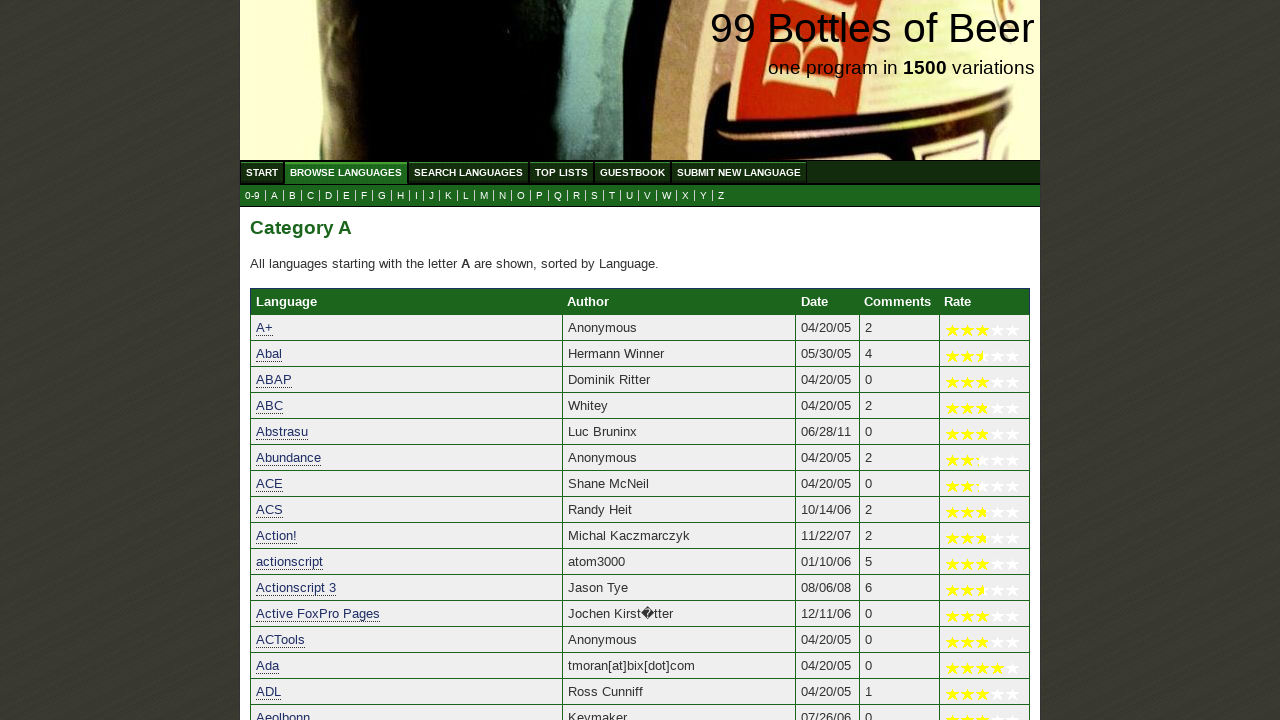

Fifth table header (Rate) is visible - all headers present (Language, Author, Date, Comments, Rate)
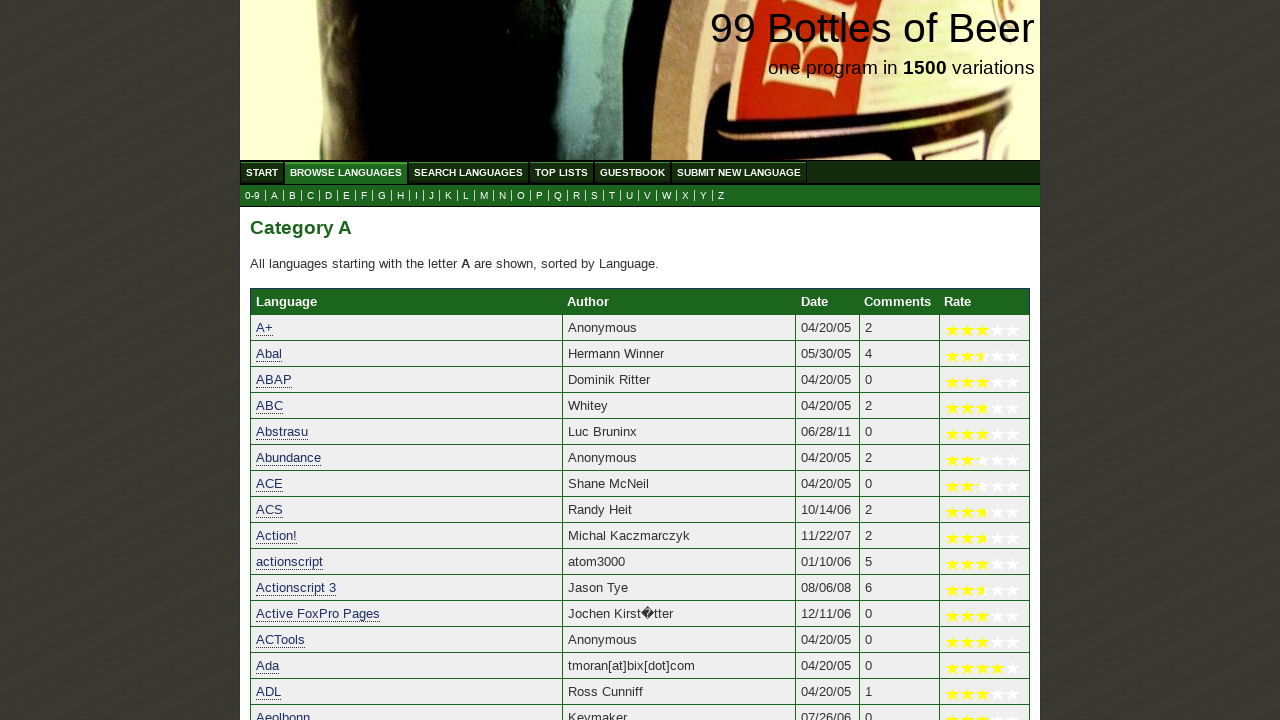

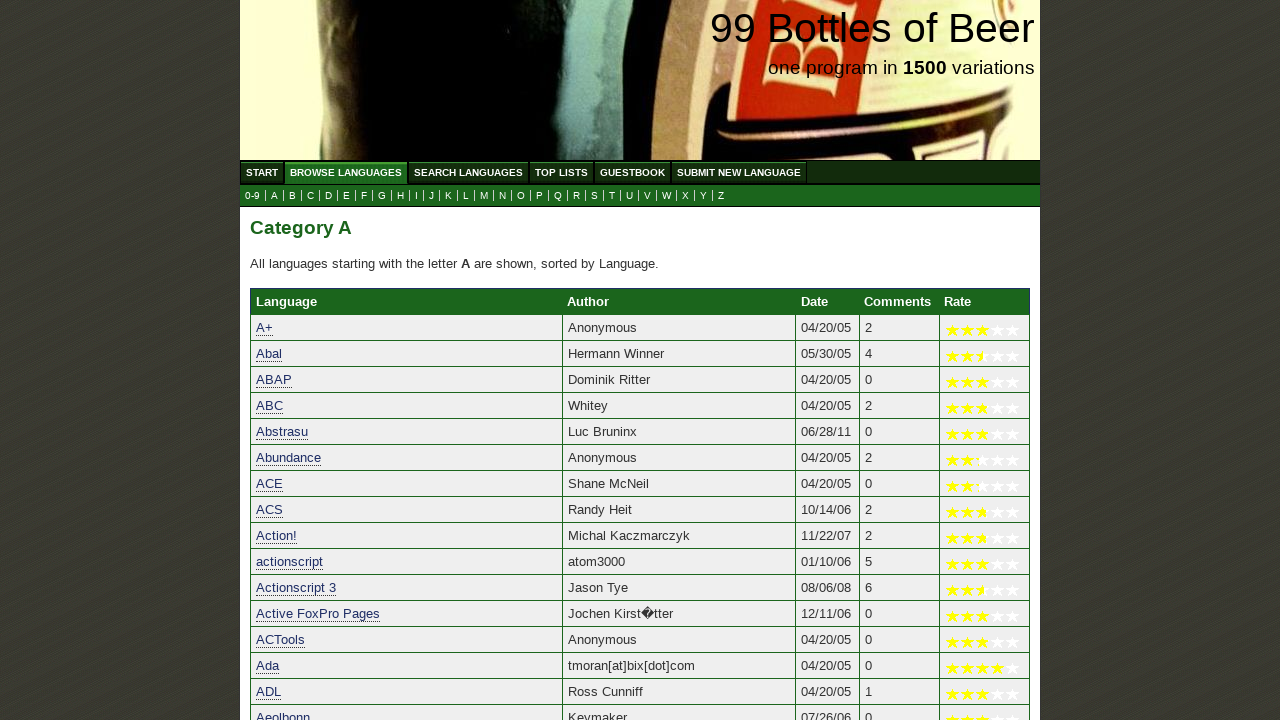